Tests that edits are cancelled when pressing Escape key.

Starting URL: https://demo.playwright.dev/todomvc

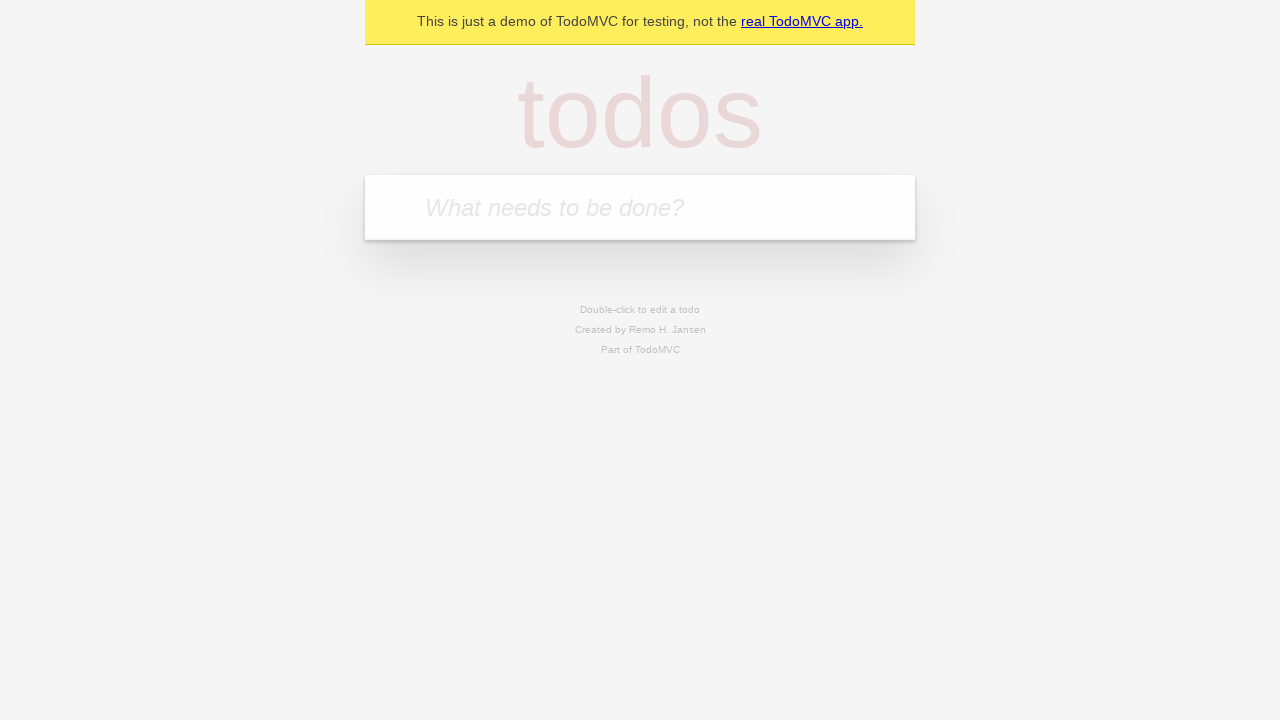

Filled todo input with 'buy some cheese' on internal:attr=[placeholder="What needs to be done?"i]
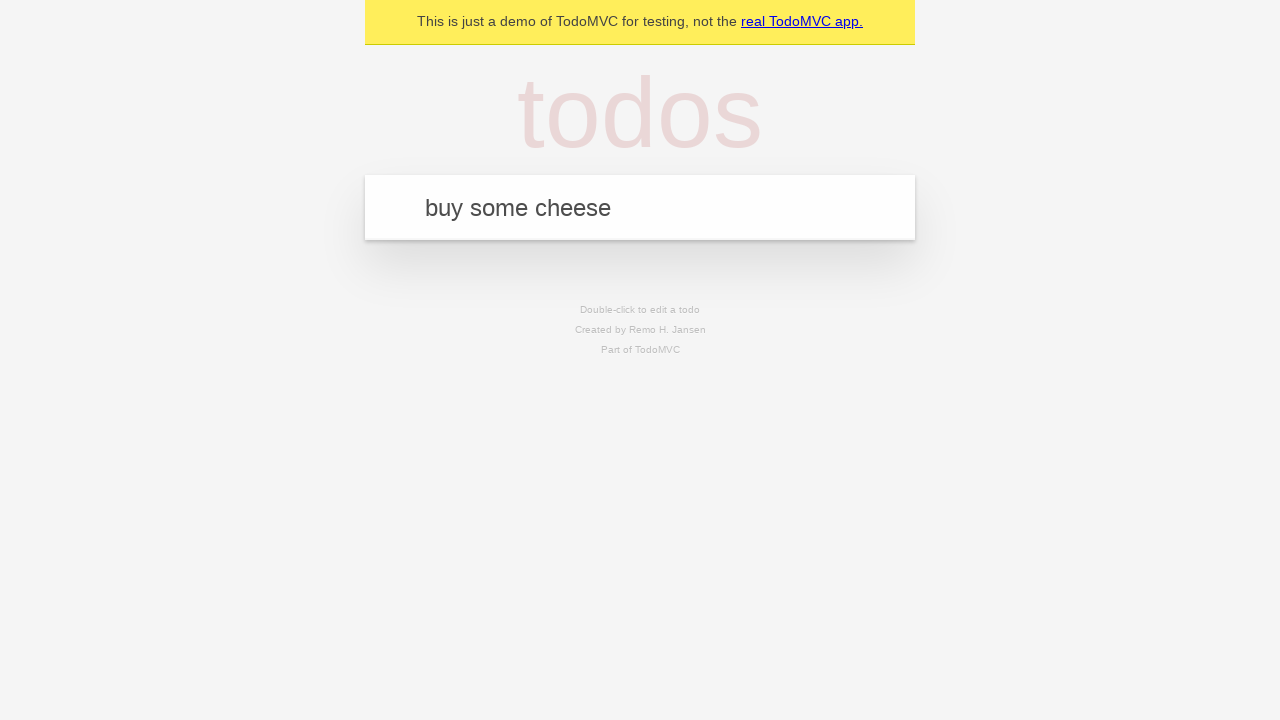

Pressed Enter to add first todo on internal:attr=[placeholder="What needs to be done?"i]
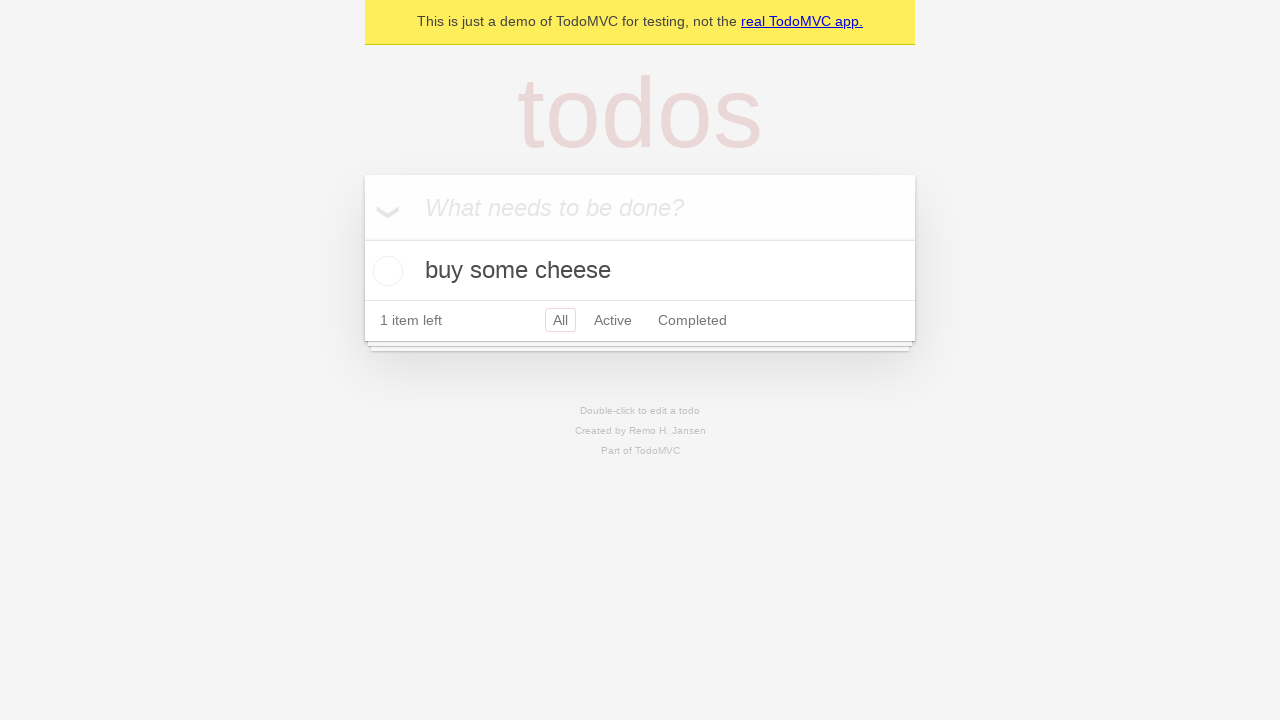

Filled todo input with 'feed the cat' on internal:attr=[placeholder="What needs to be done?"i]
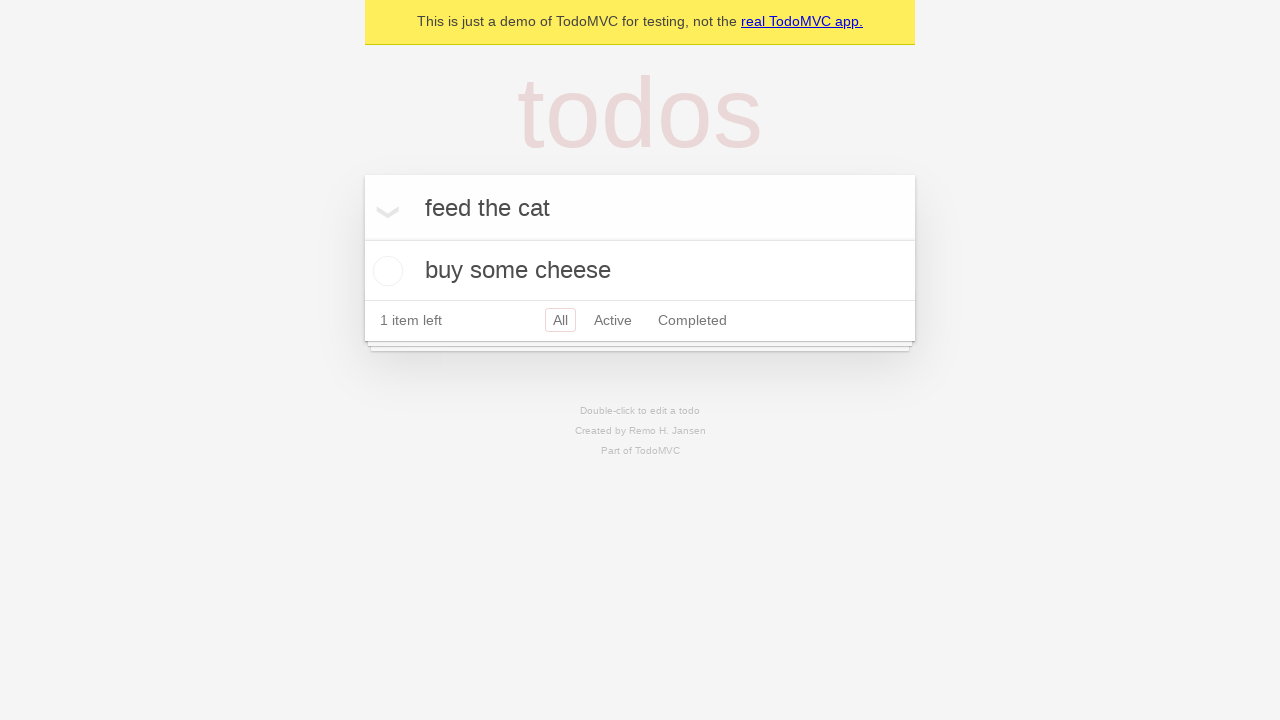

Pressed Enter to add second todo on internal:attr=[placeholder="What needs to be done?"i]
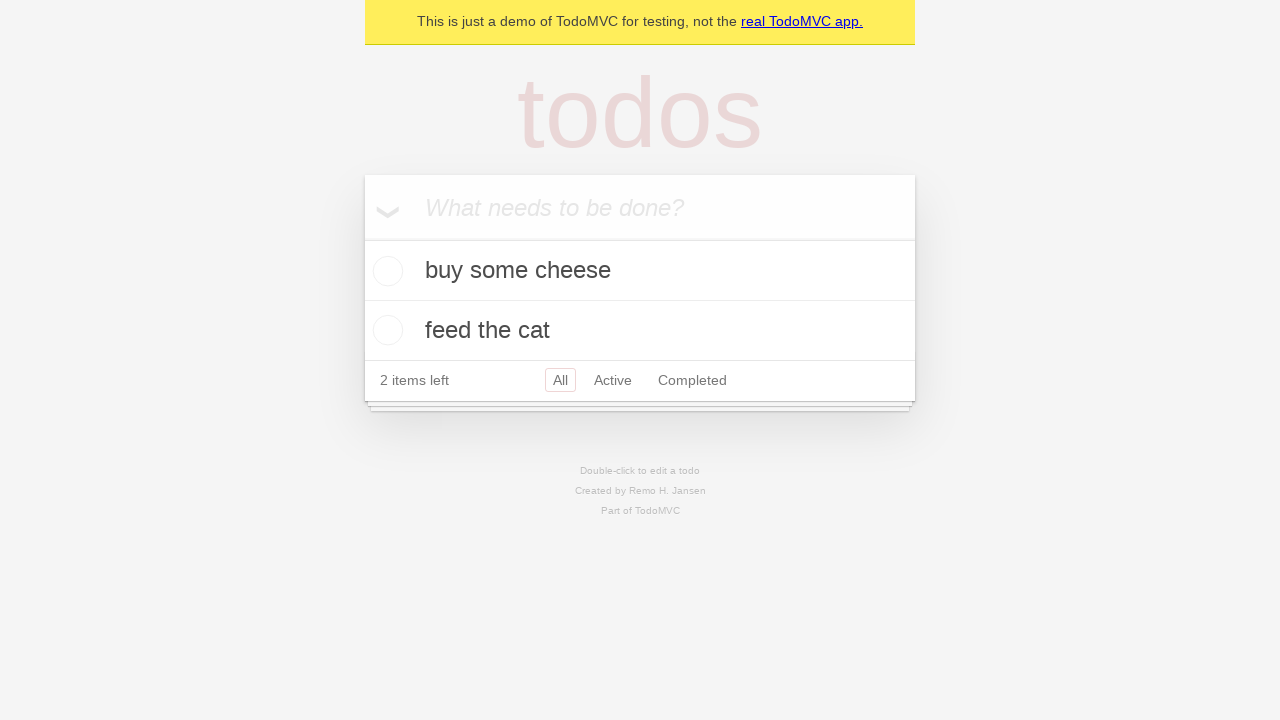

Filled todo input with 'book a doctors appointment' on internal:attr=[placeholder="What needs to be done?"i]
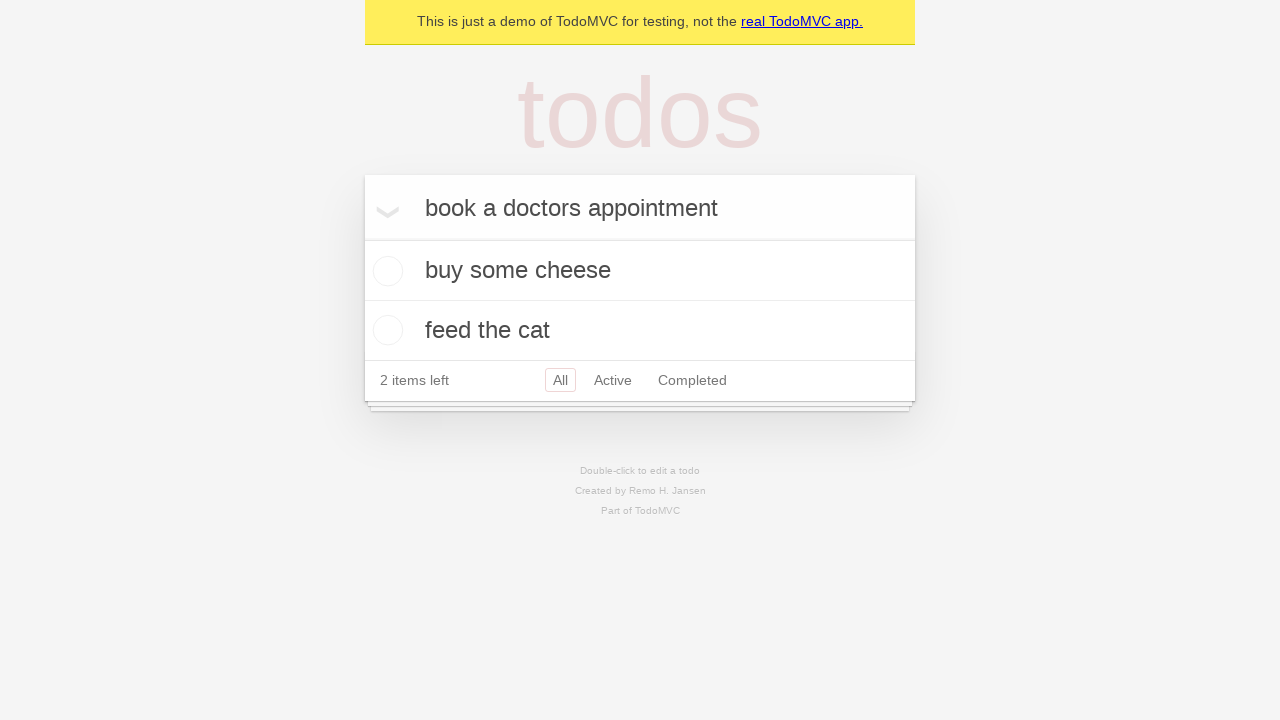

Pressed Enter to add third todo on internal:attr=[placeholder="What needs to be done?"i]
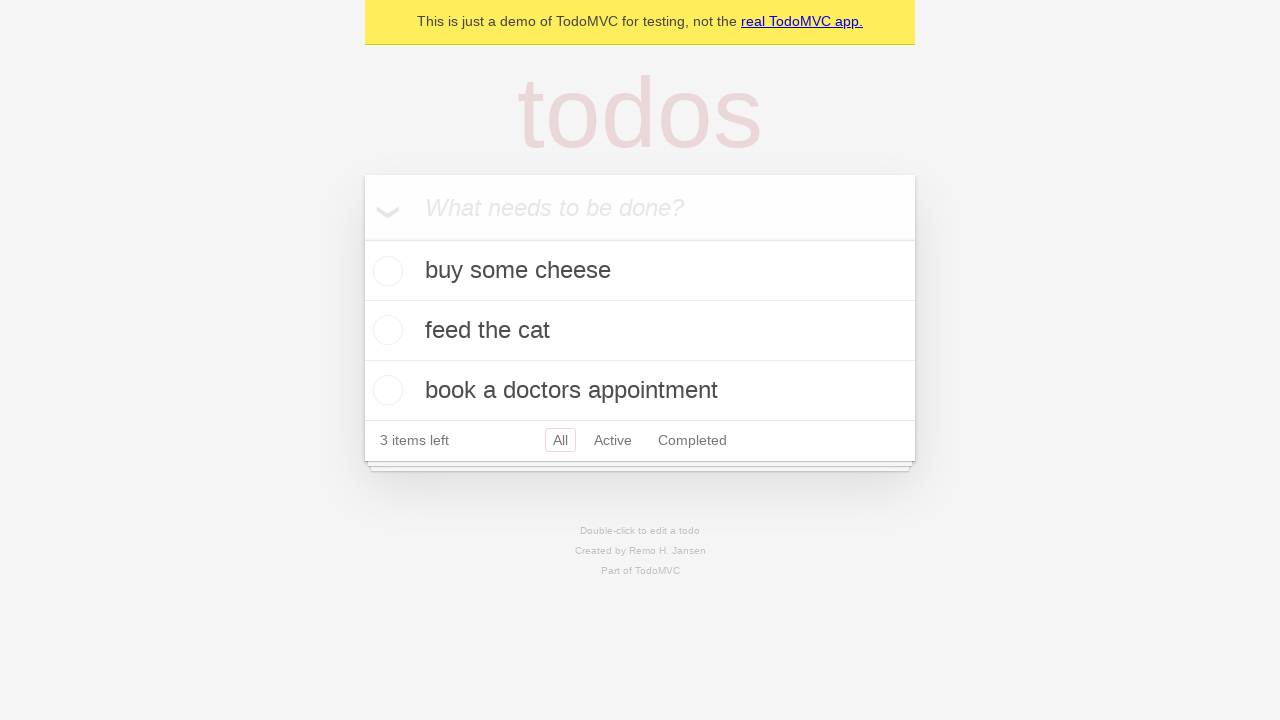

Double-clicked second todo item to enter edit mode at (640, 331) on internal:testid=[data-testid="todo-item"s] >> nth=1
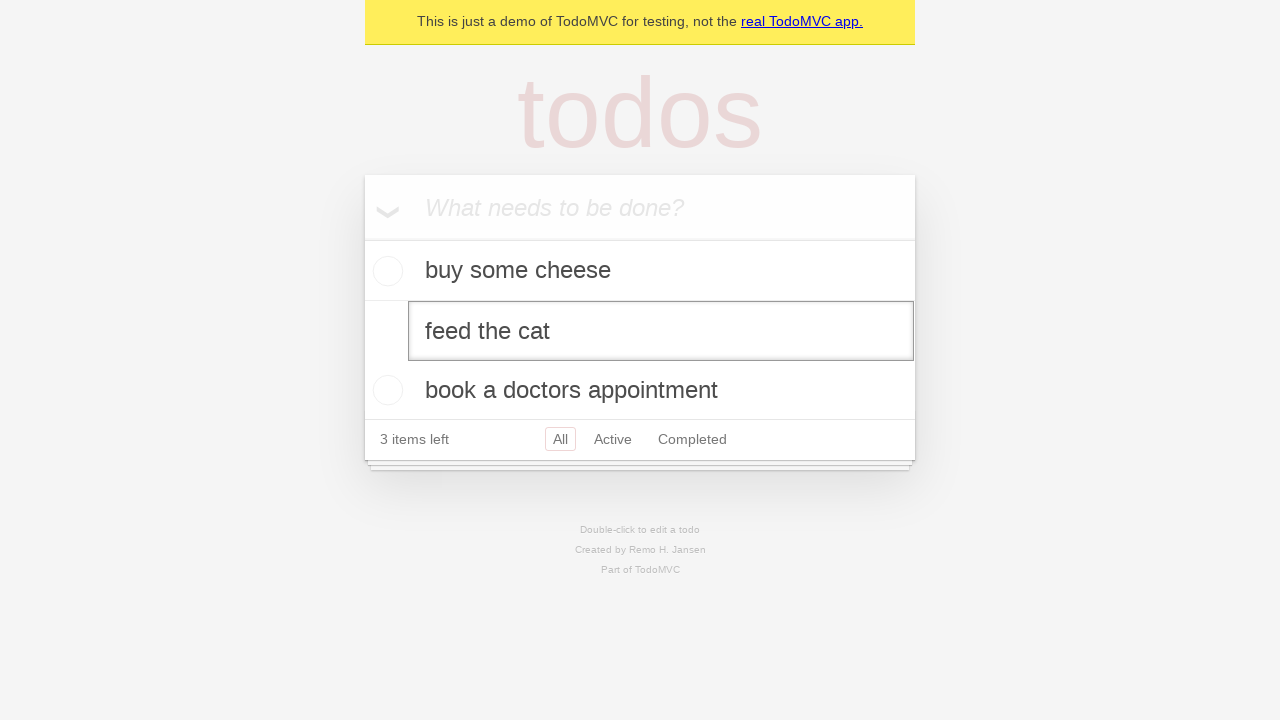

Changed todo text to 'buy some sausages' in edit field on internal:testid=[data-testid="todo-item"s] >> nth=1 >> internal:role=textbox[nam
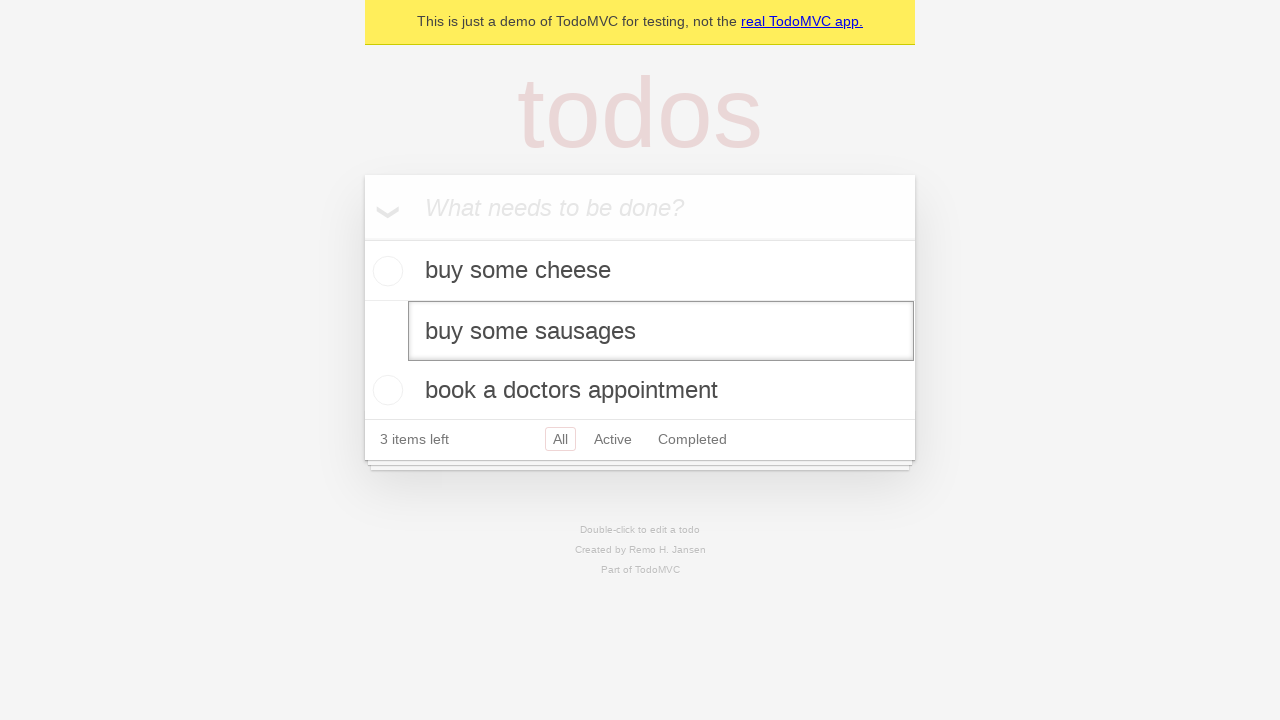

Pressed Escape key to cancel edit on internal:testid=[data-testid="todo-item"s] >> nth=1 >> internal:role=textbox[nam
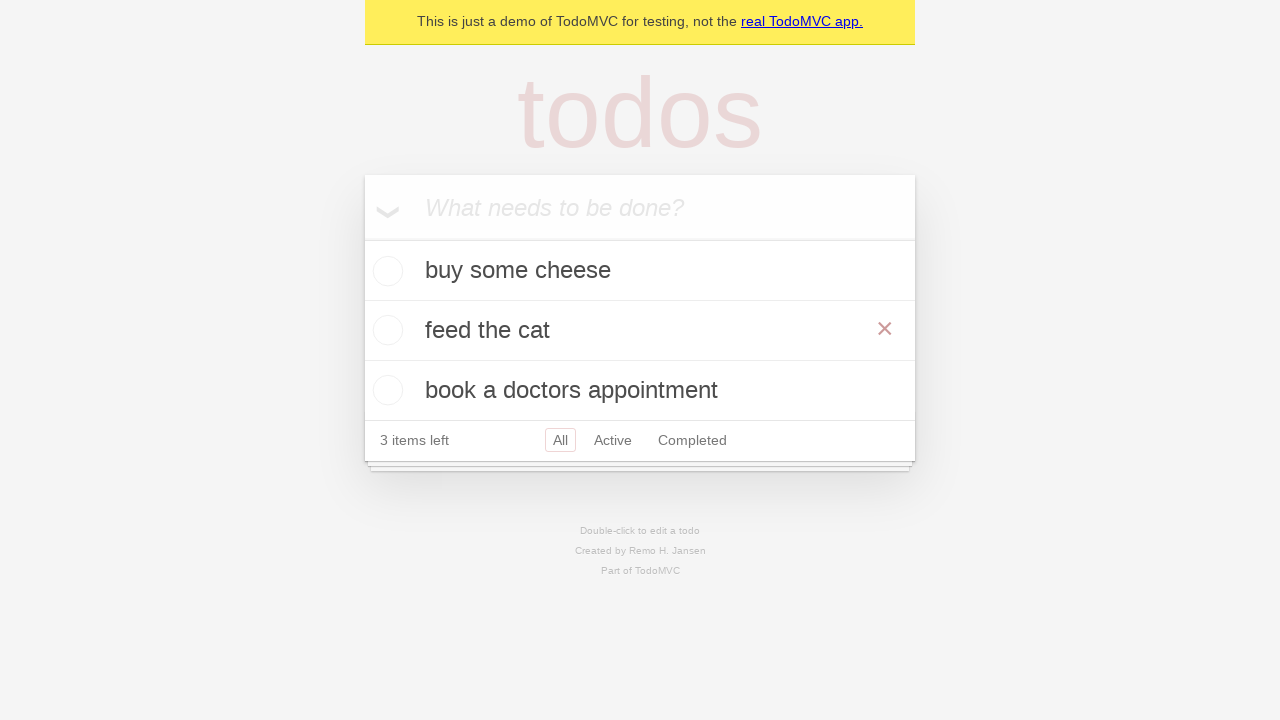

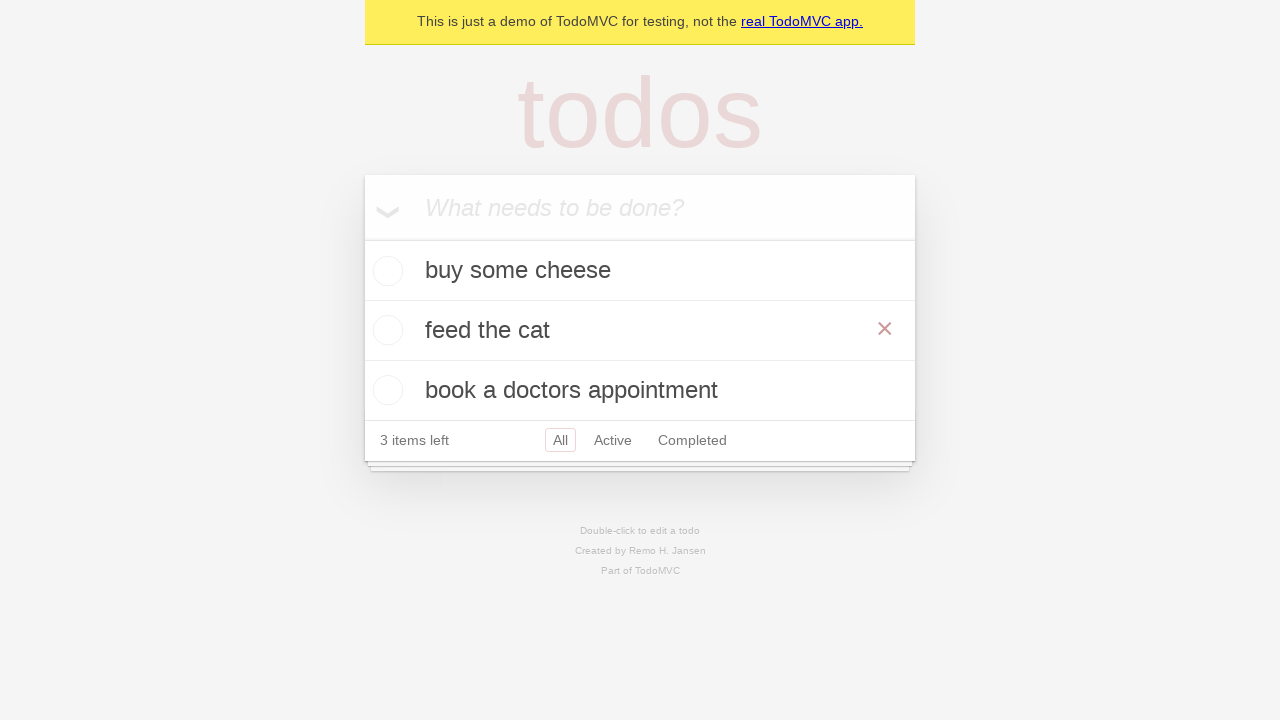